Navigates to Indocyber website, accesses the bootcamp section, and fills out an application form with contact details

Starting URL: https://www.indocyber.co.id/

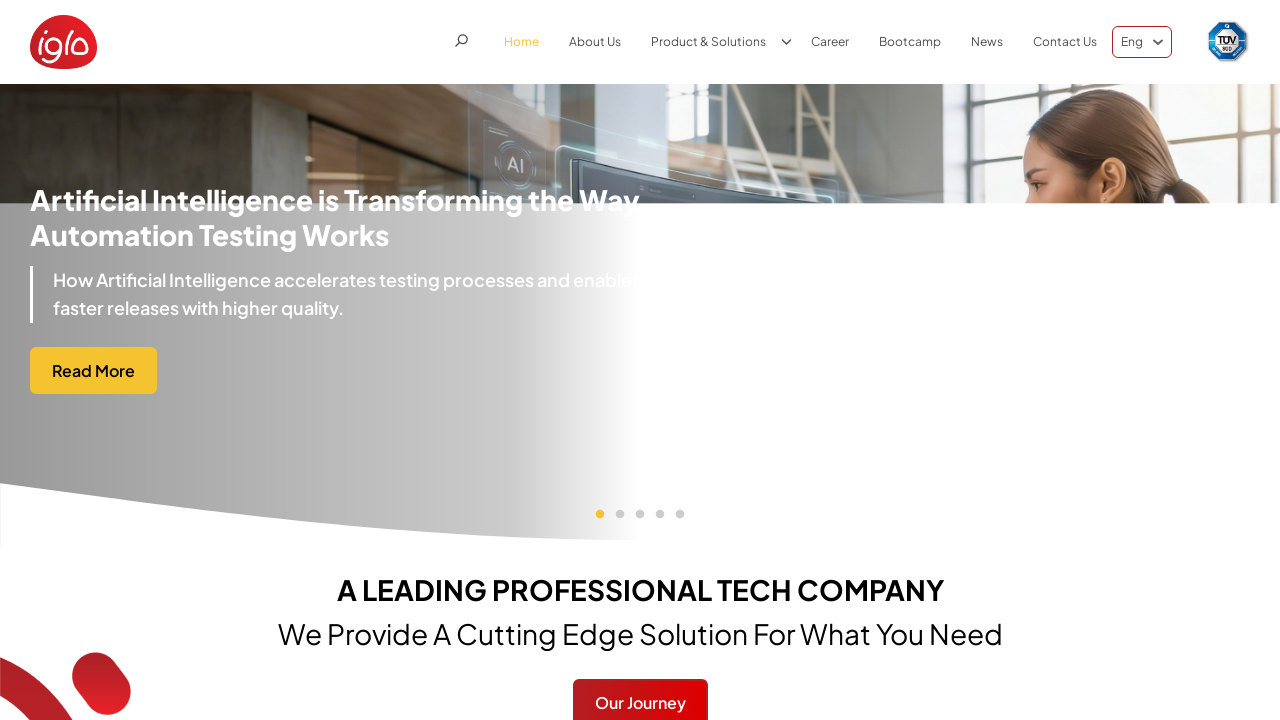

Clicked on Bootcamp menu item at (910, 42) on a:text('Bootcamp')
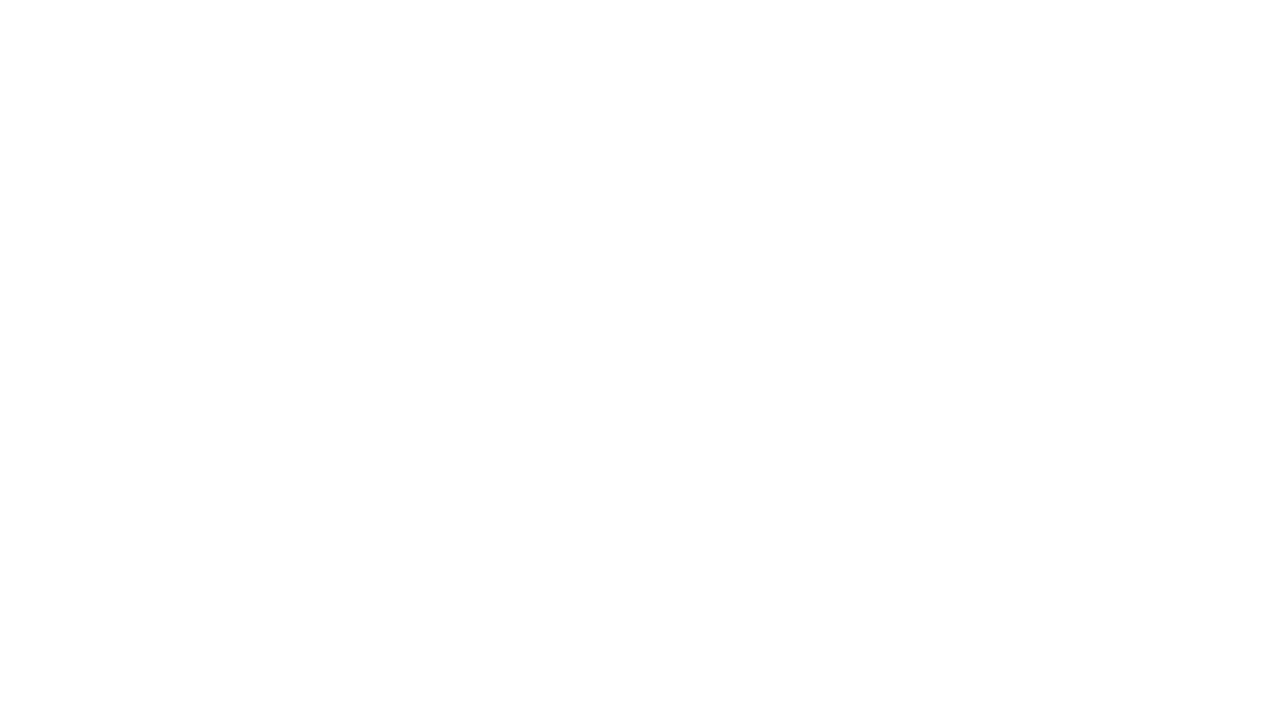

Clicked Apply Now button at (99, 421) on button:text('Apply Now')
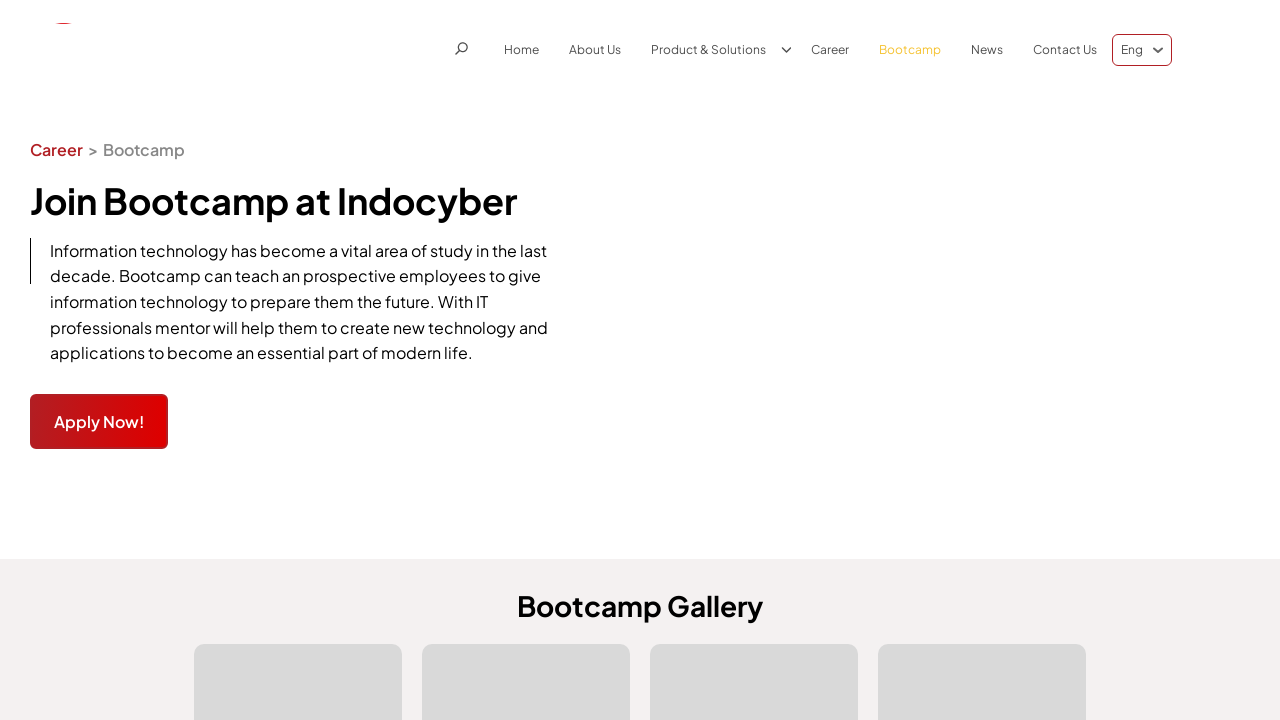

Filled name field with 'John Smith' on input[name='name']
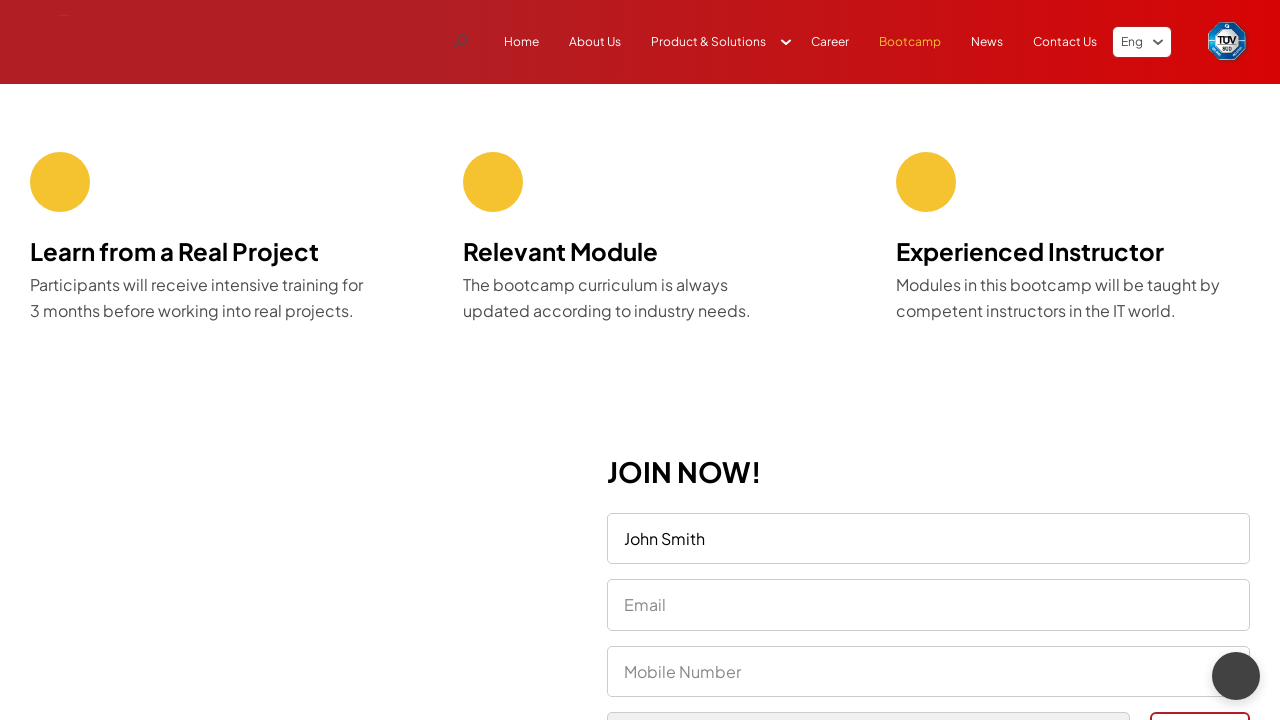

Filled email field with 'john.smith@example.com' on input[name='email']
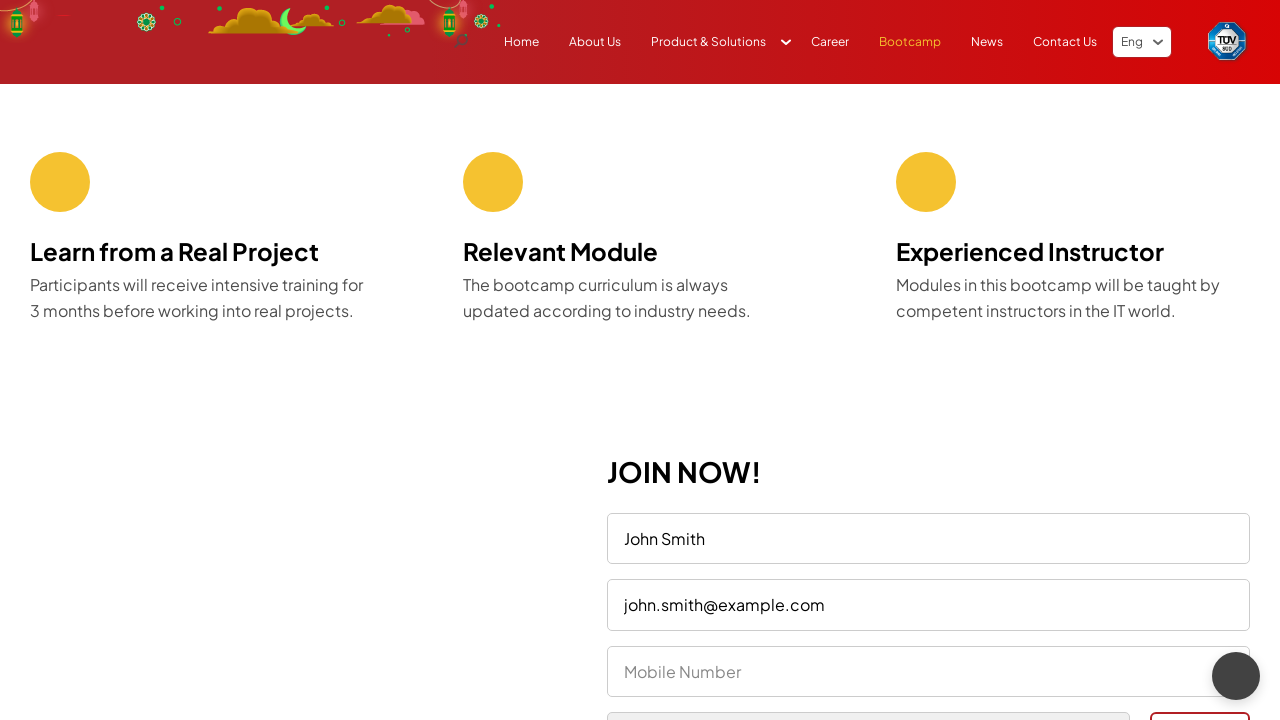

Filled phone number field with '0821987654321' on input[name='handphone']
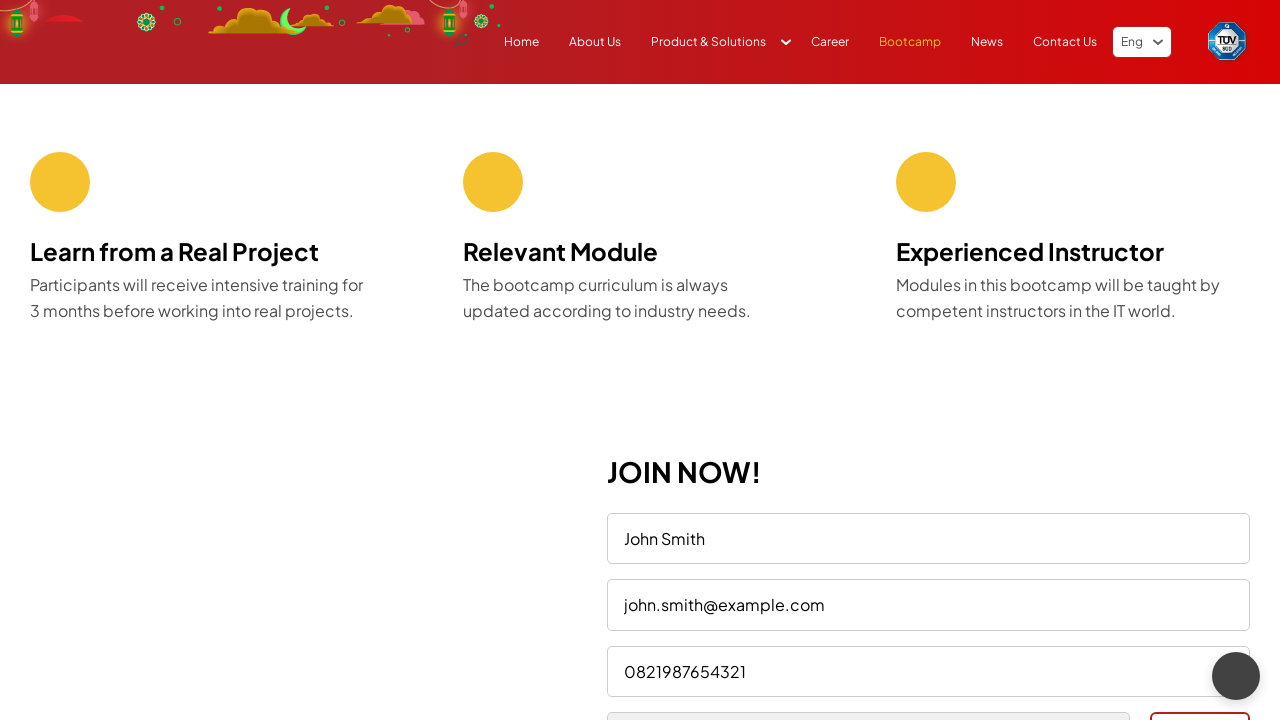

Clicked JOIN NOW button to submit the bootcamp application form at (640, 360) on div:has-text('JOIN NOW')
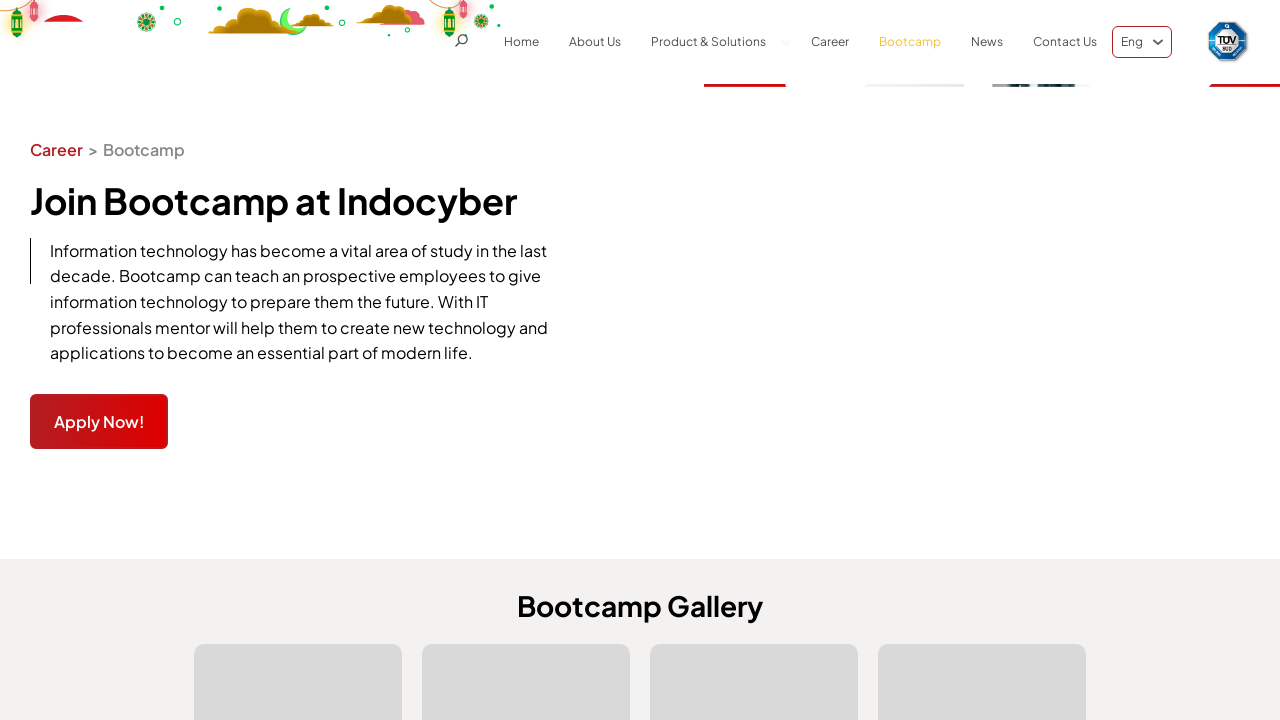

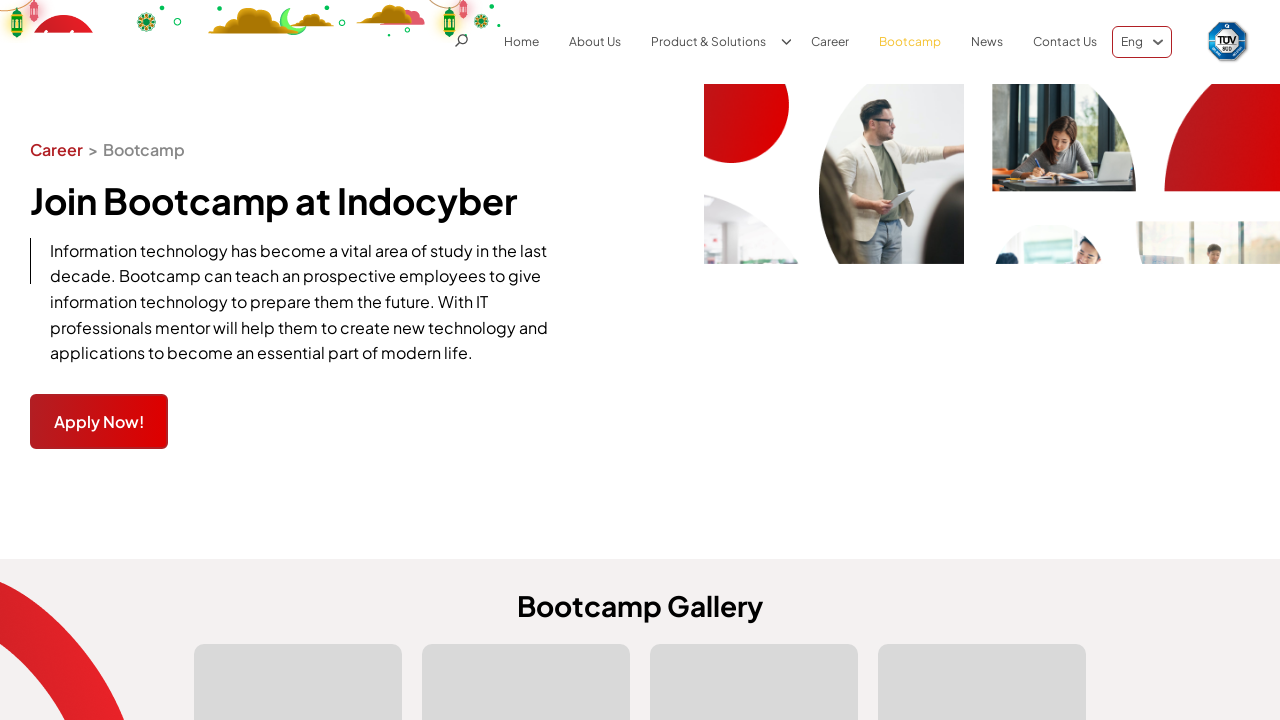